Tests the DeepAI chat interface by entering a prompt into the chatbox, submitting it with Enter key, and waiting for the AI response to appear in the markdown container.

Starting URL: https://deepai.org/chat

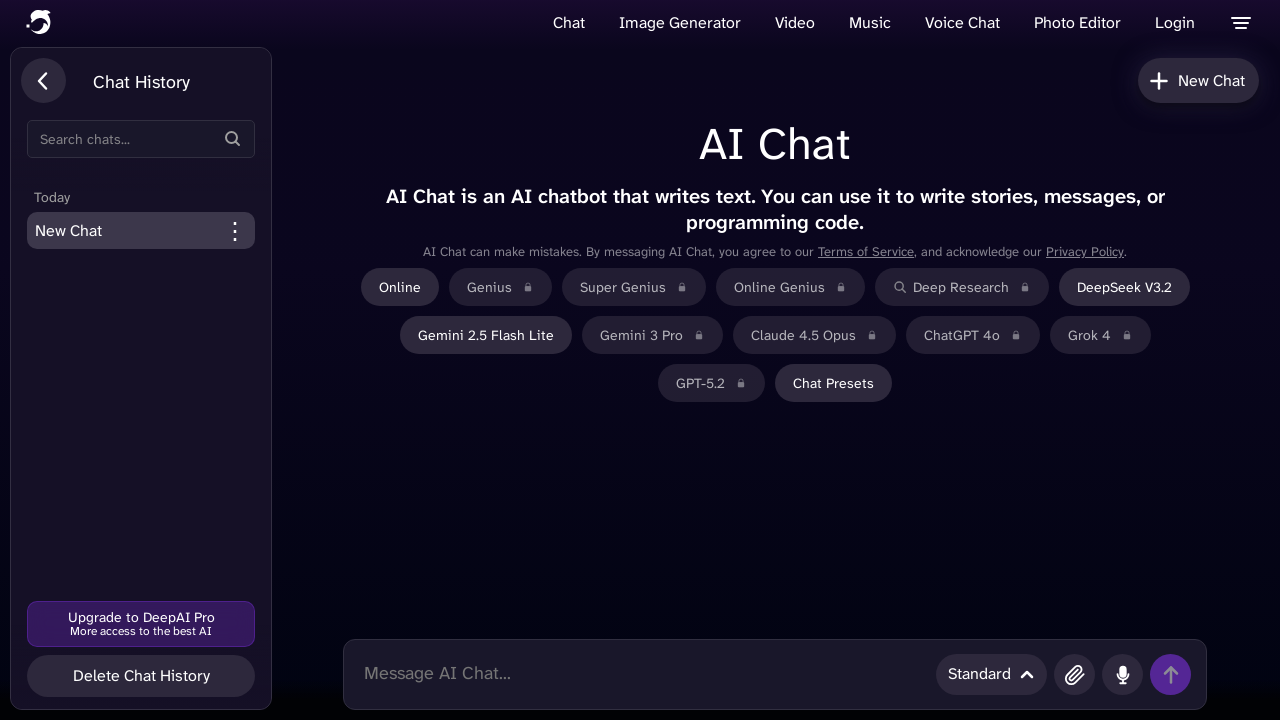

Chatbox selector loaded
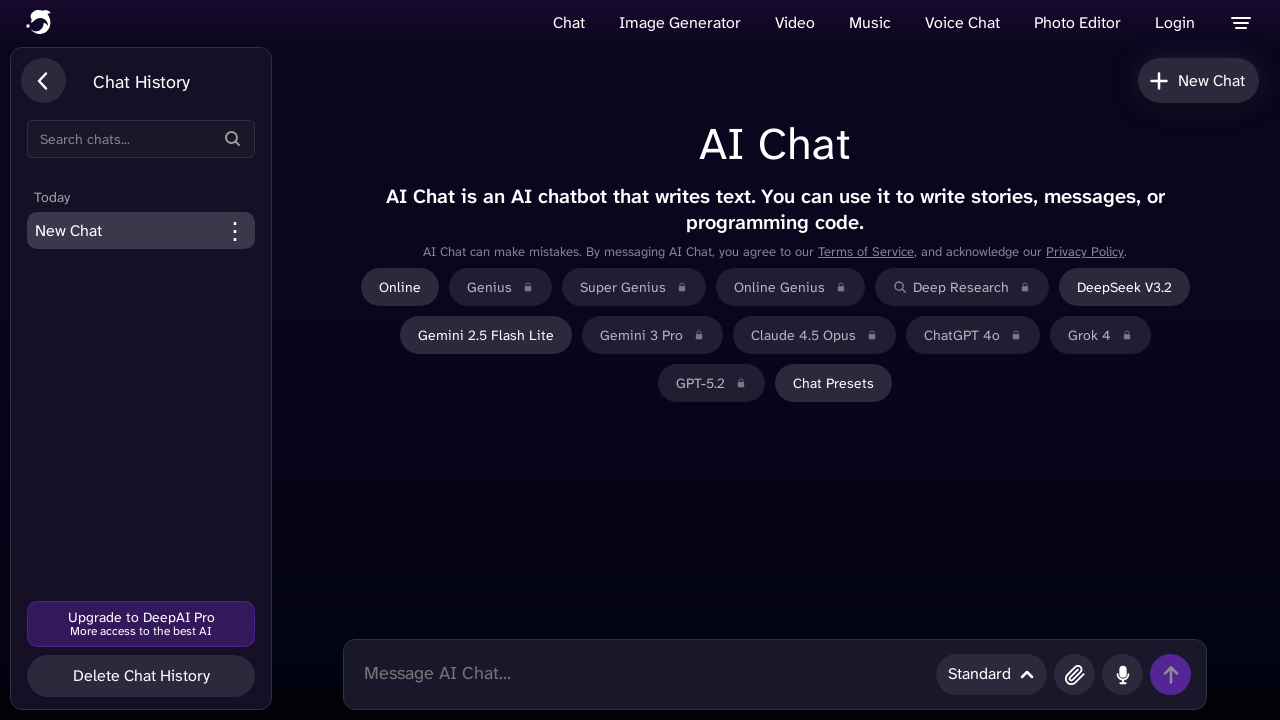

Entered prompt 'What is the capital of France?' into chatbox on textarea.chatbox
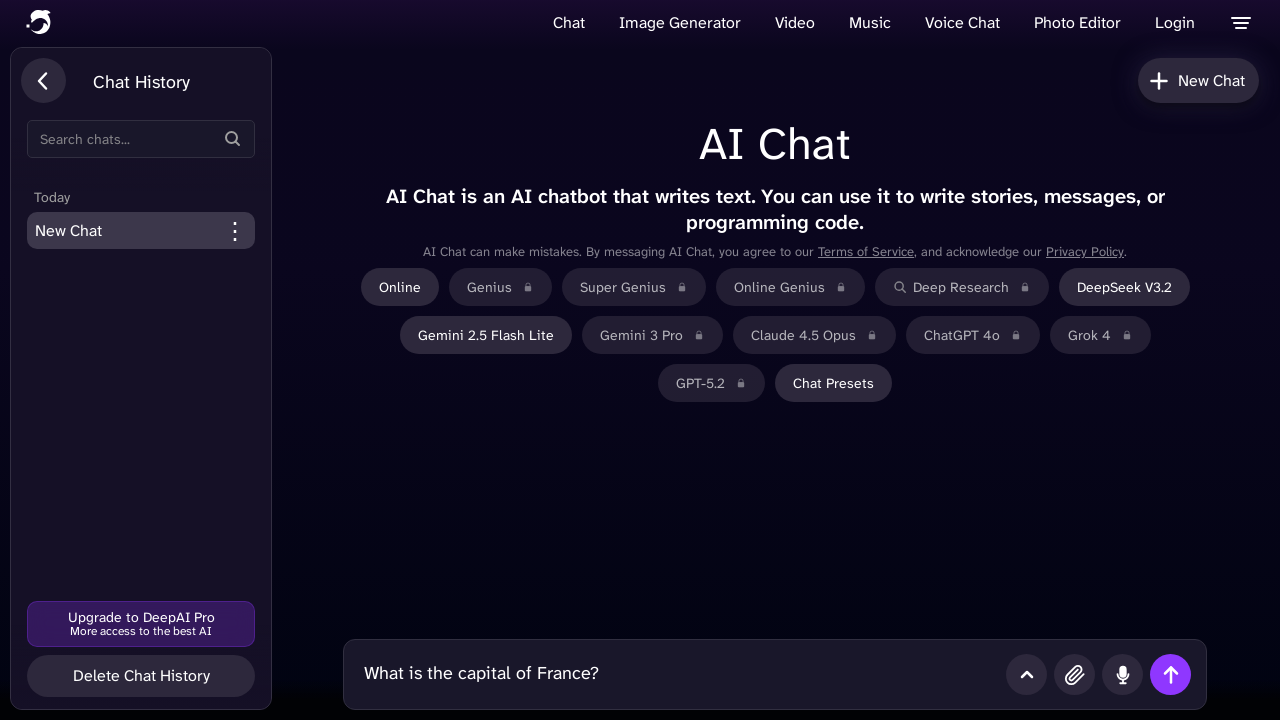

Submitted message by pressing Enter key on textarea.chatbox
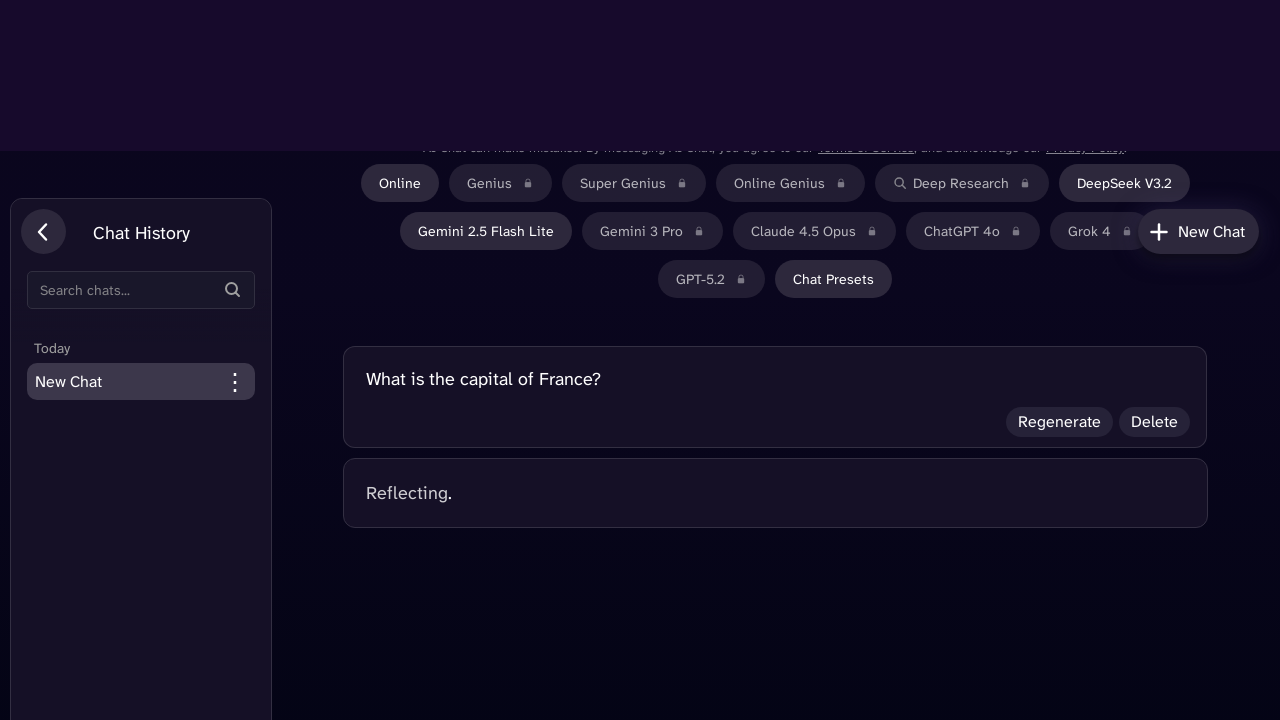

AI response container appeared in markdown format
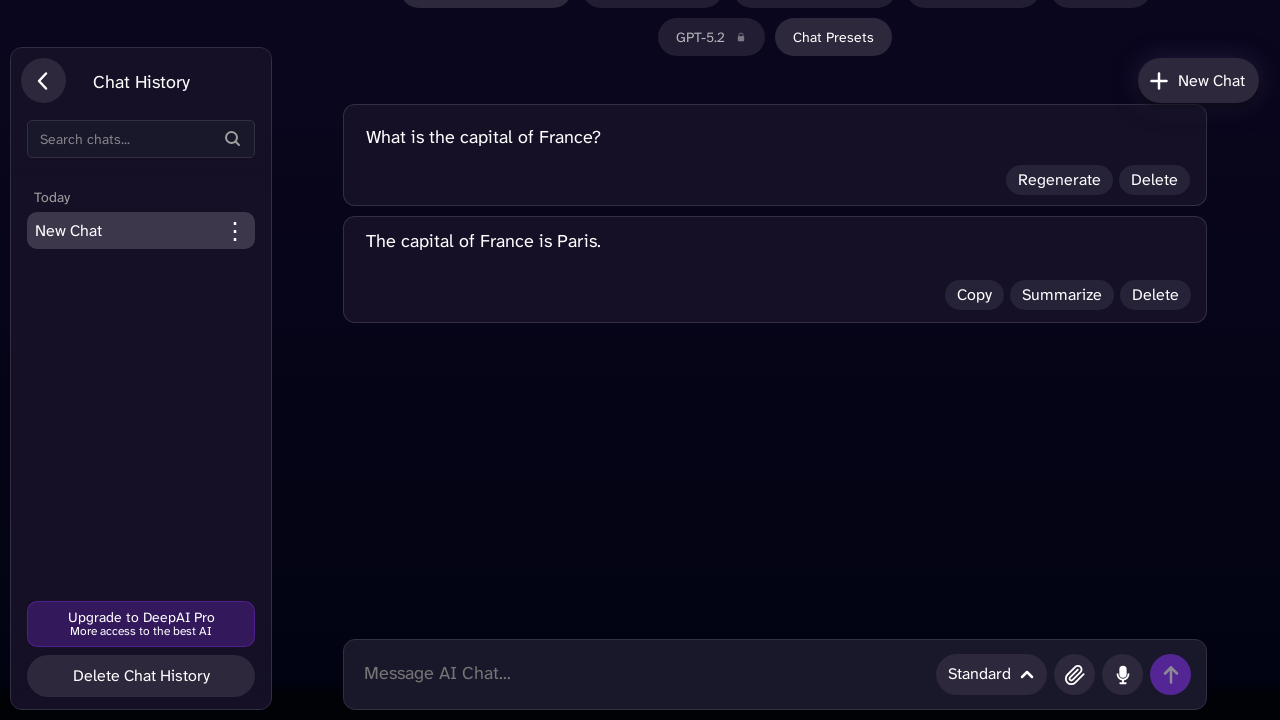

Waited for response to stabilize
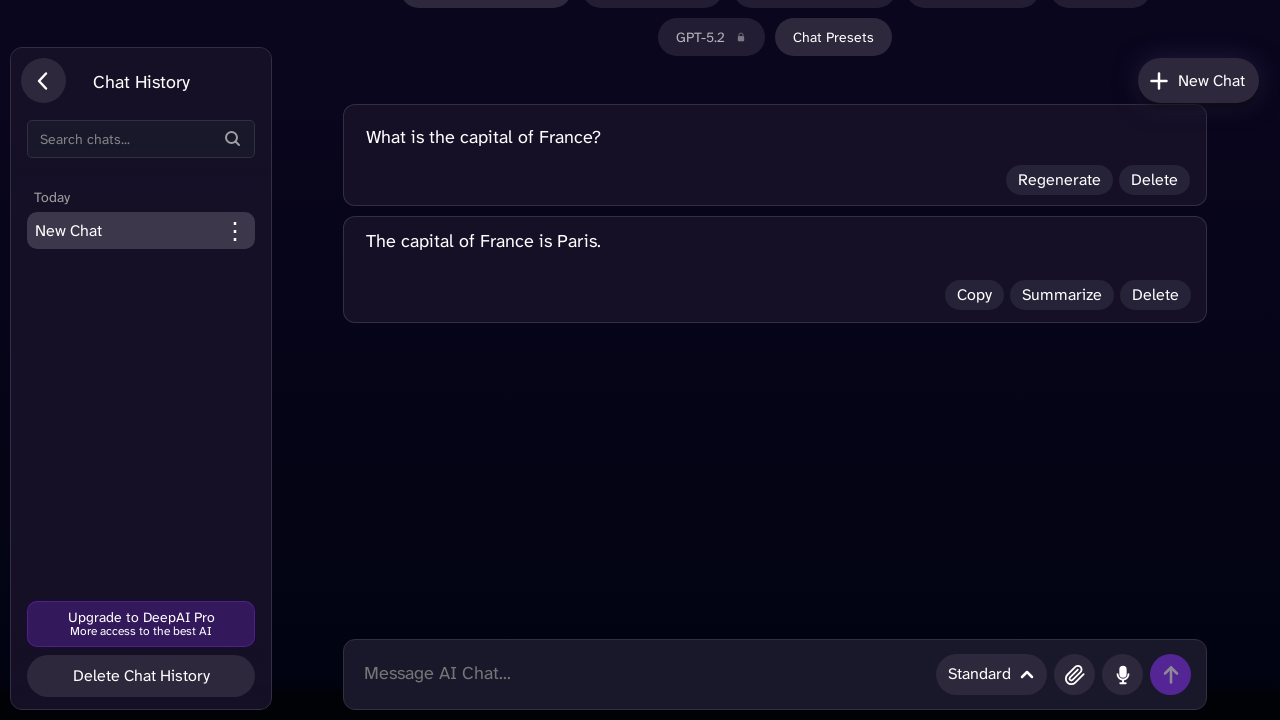

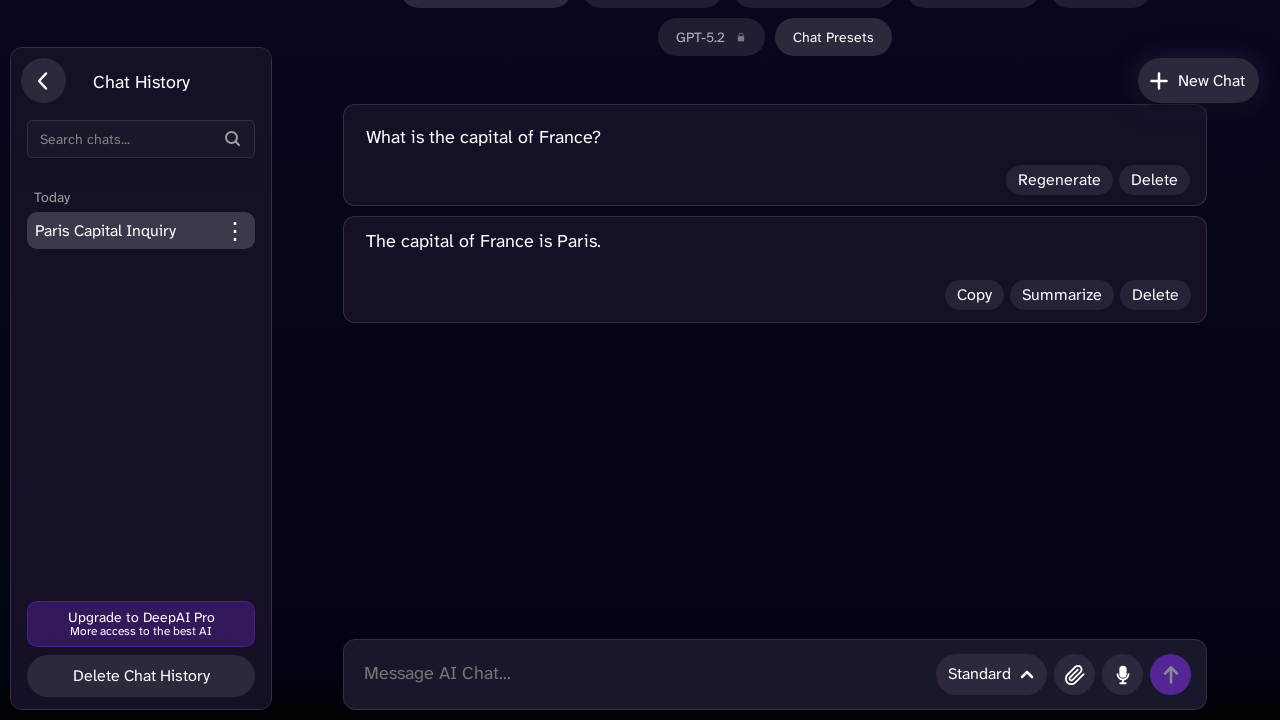